Tests menu hover functionality by hovering over menu items and verifying color changes and submenu visibility.

Starting URL: https://demoqa.com/menu

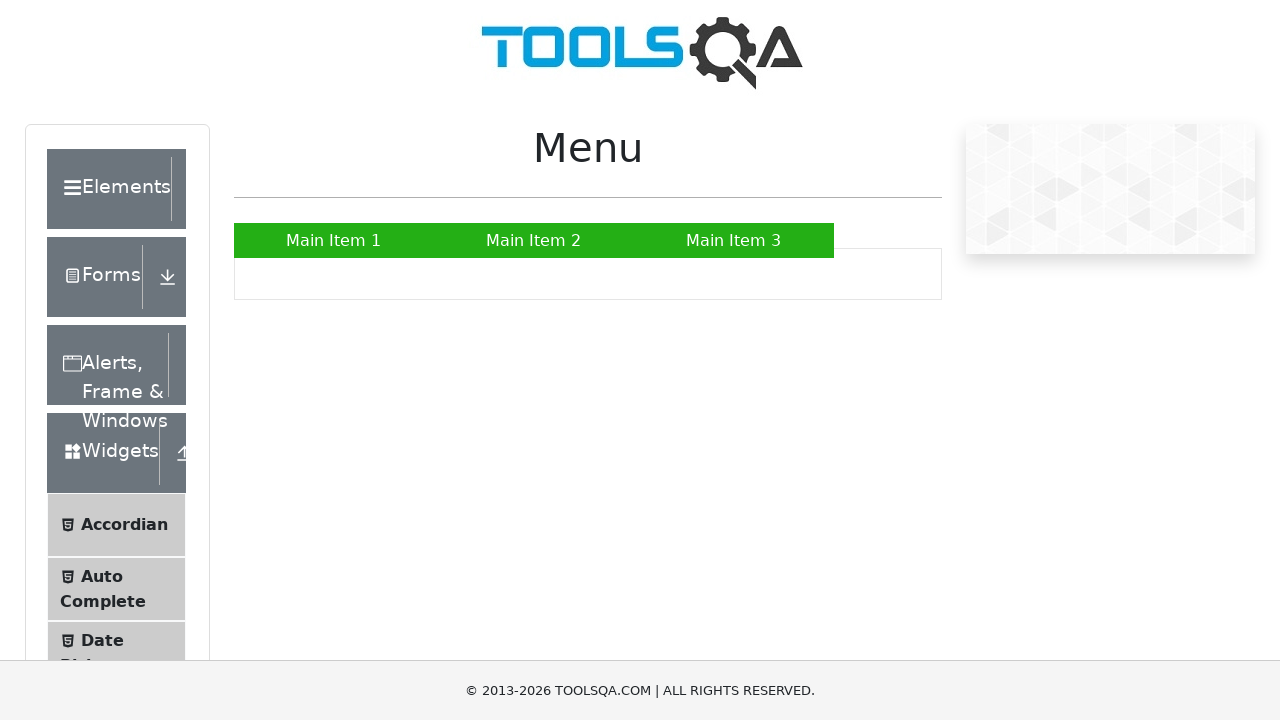

Hovered over Main Item 1 at (334, 240) on xpath=//ul[@id='nav']//a[text()='Main Item 1']
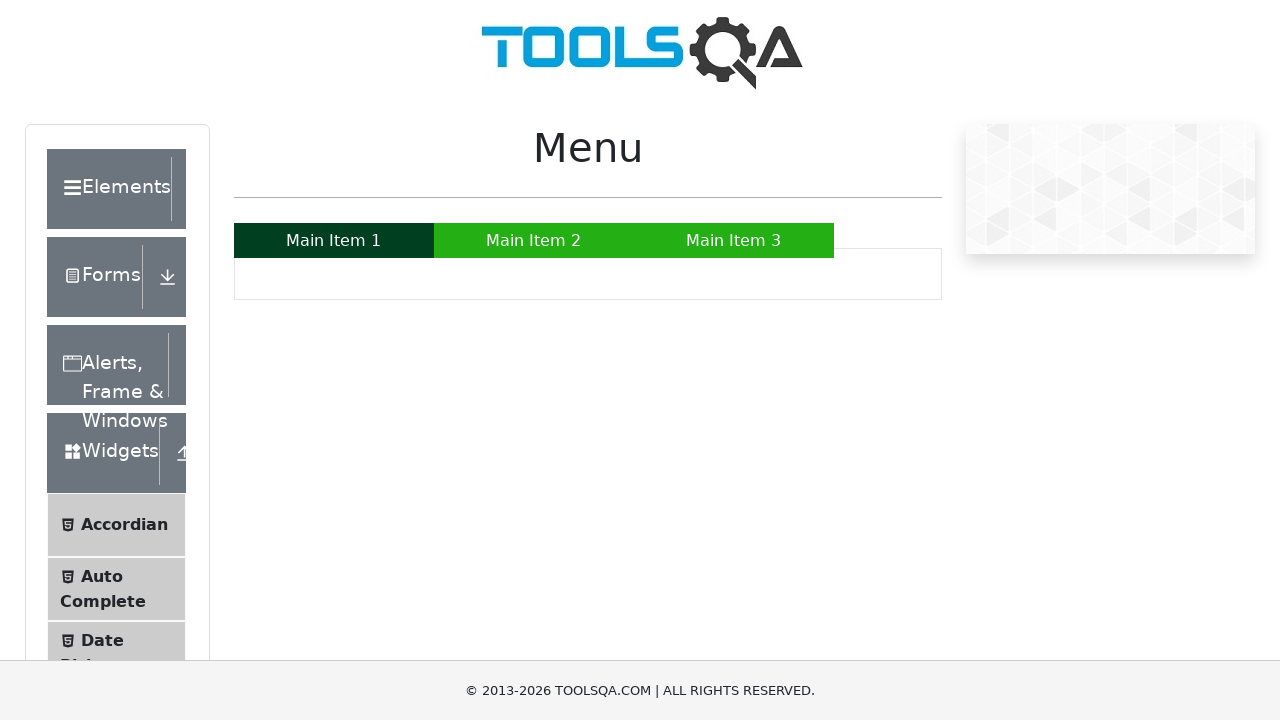

Waited 500ms for hover effect on Main Item 1
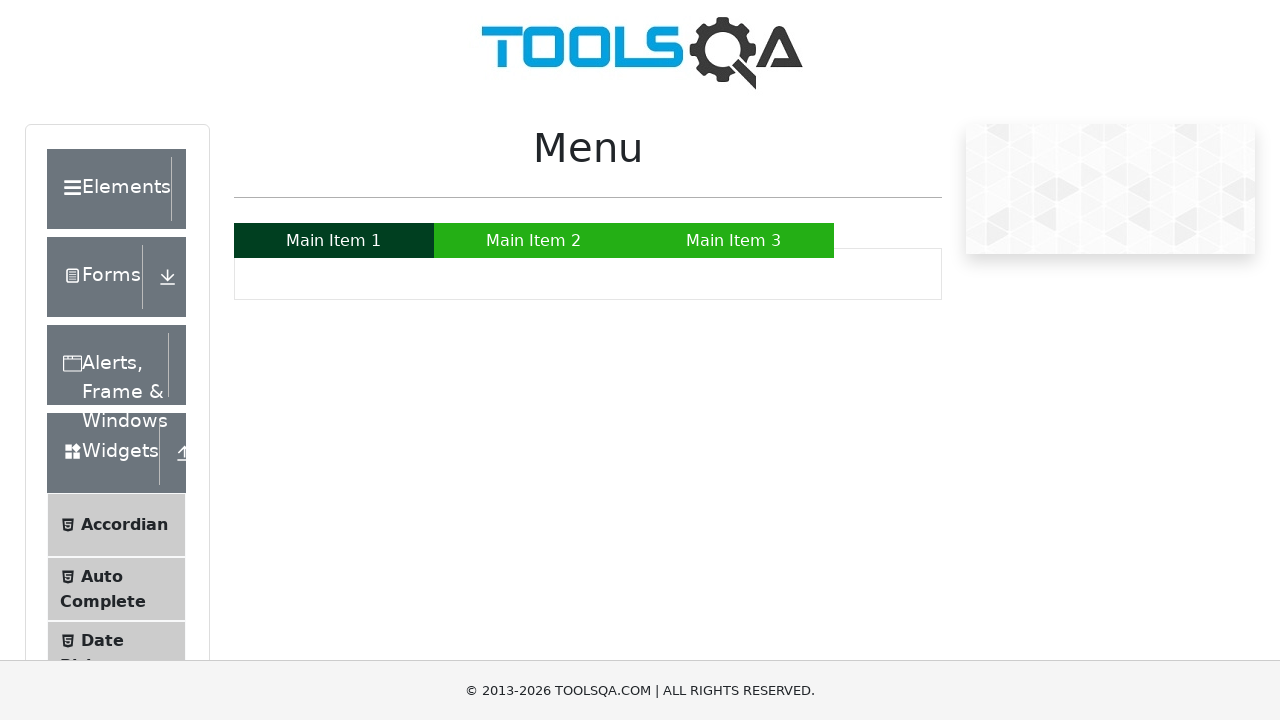

Hovered over Main Item 3 at (734, 240) on xpath=//ul[@id='nav']//a[text()='Main Item 3']
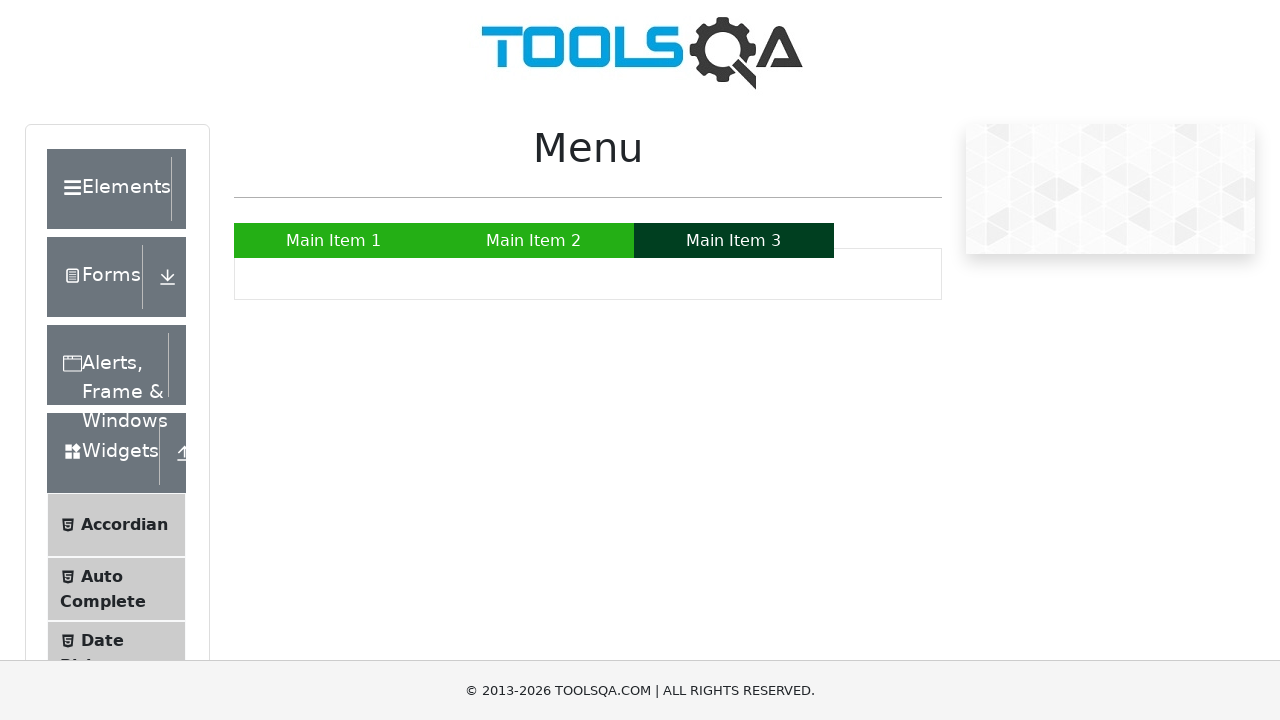

Waited 500ms for hover effect on Main Item 3
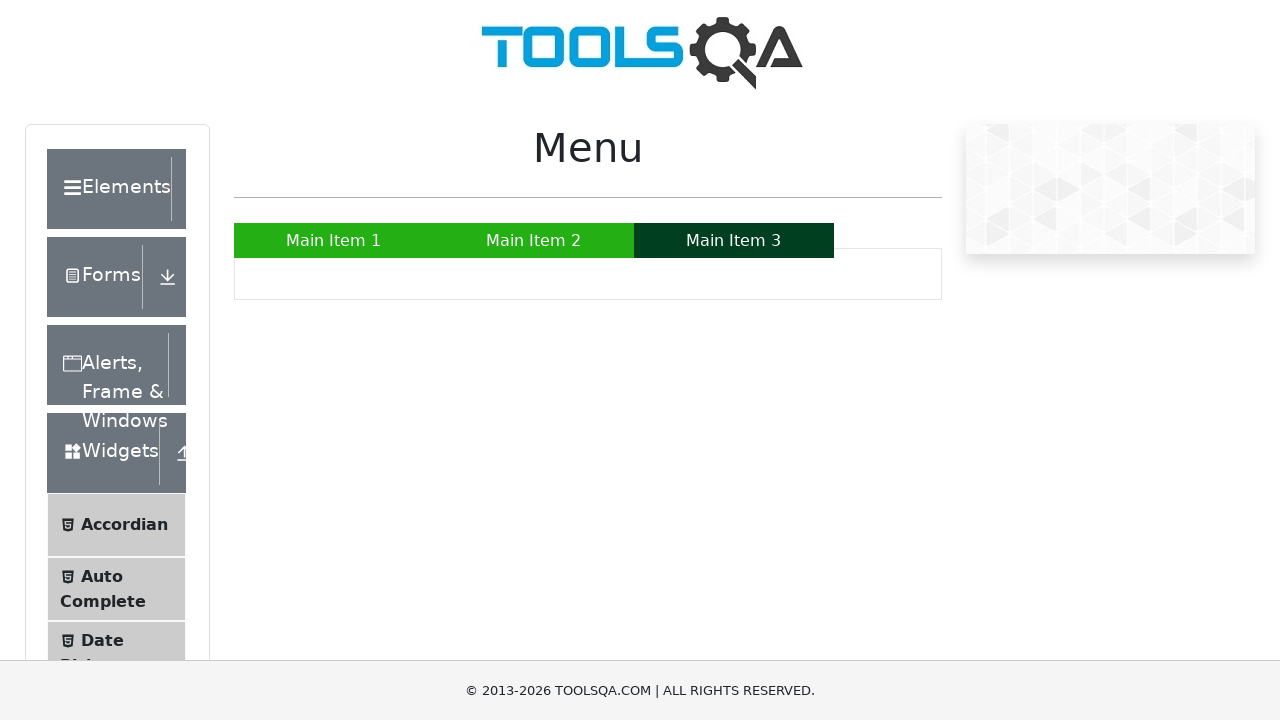

Hovered over Main Item 2 to trigger submenu visibility at (534, 240) on xpath=//ul[@id='nav']//a[text()='Main Item 2']
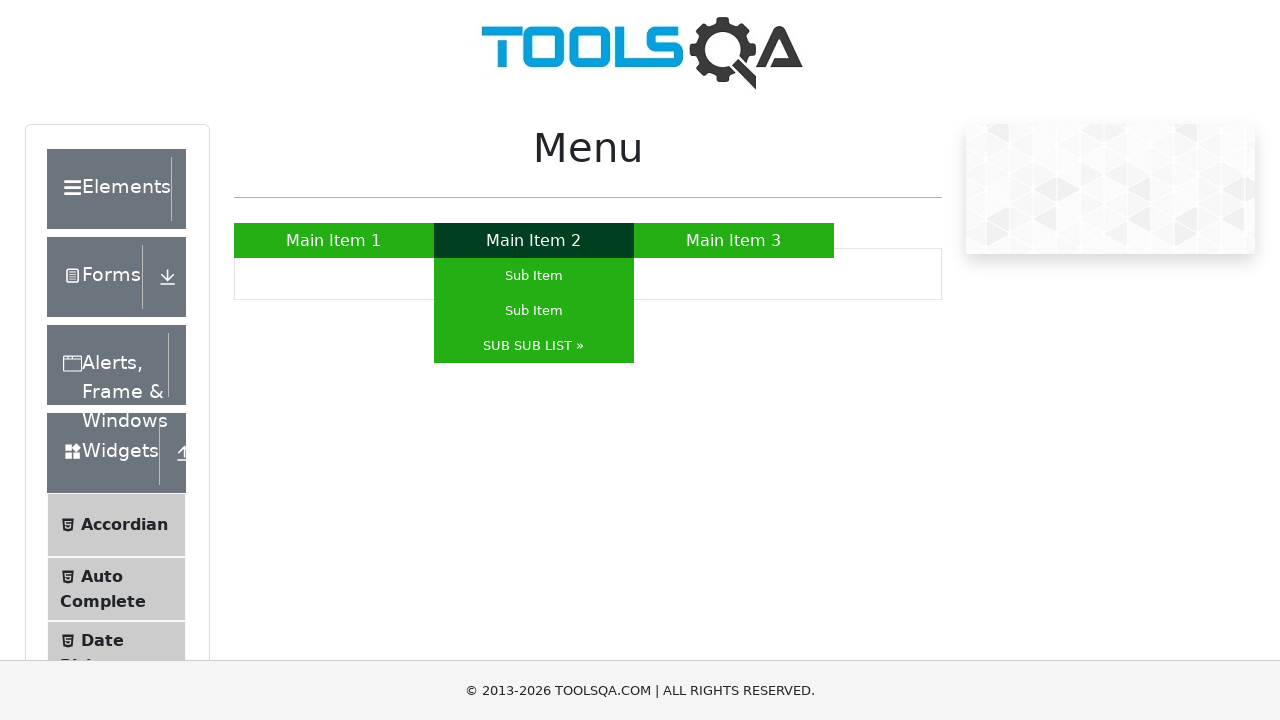

Waited 500ms for submenu to appear on Main Item 2
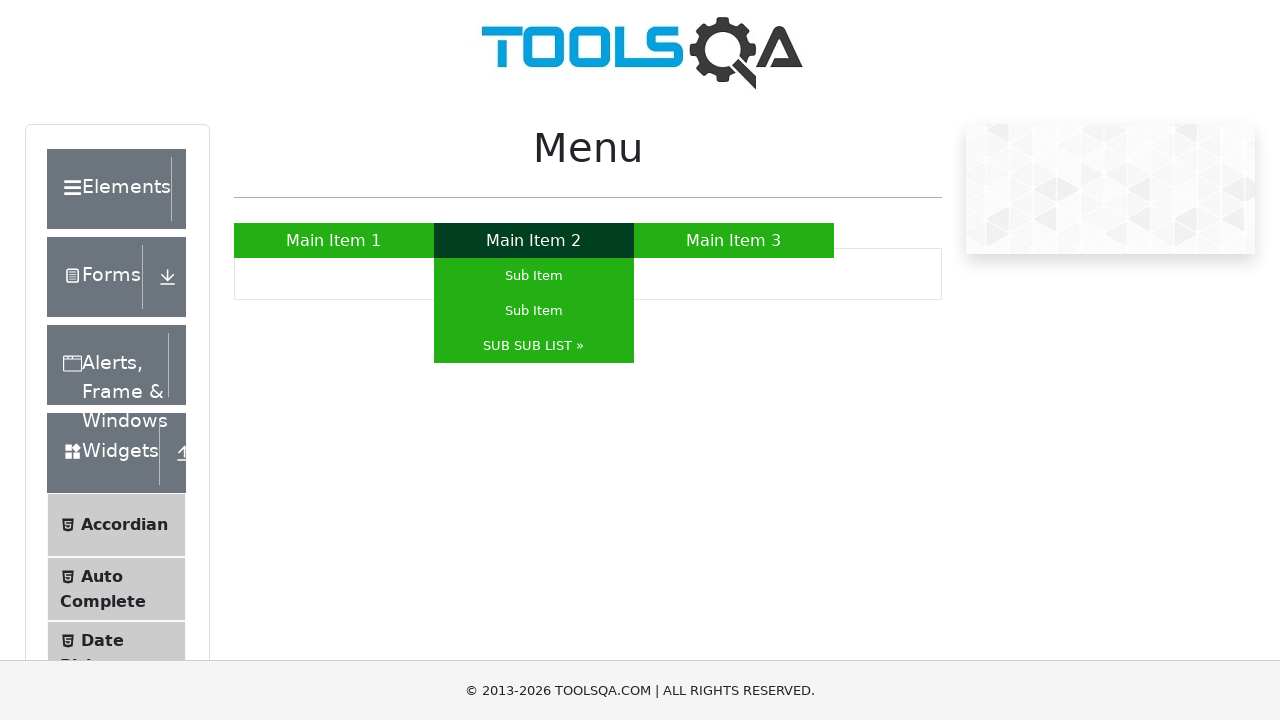

Hovered over first Sub Item at (534, 276) on xpath=//ul[@id='nav']//li[a[text()='Sub Item']][1]/a
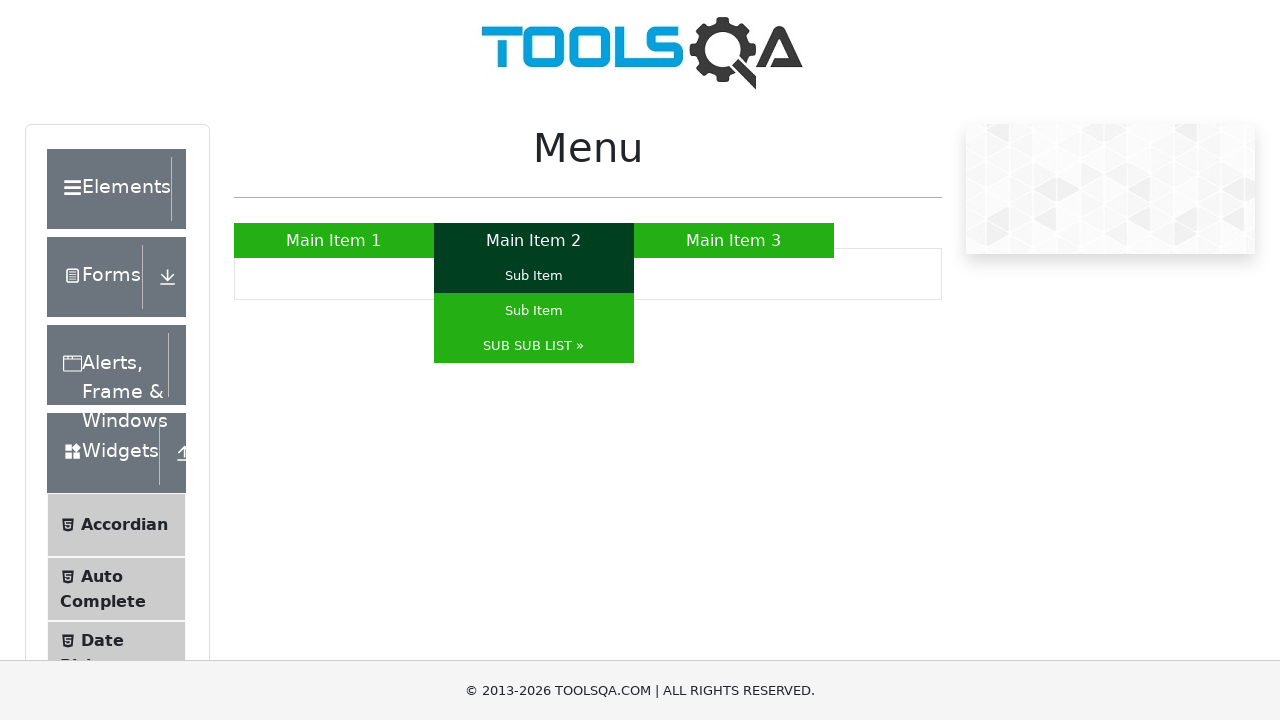

Waited 500ms for hover effect on first Sub Item
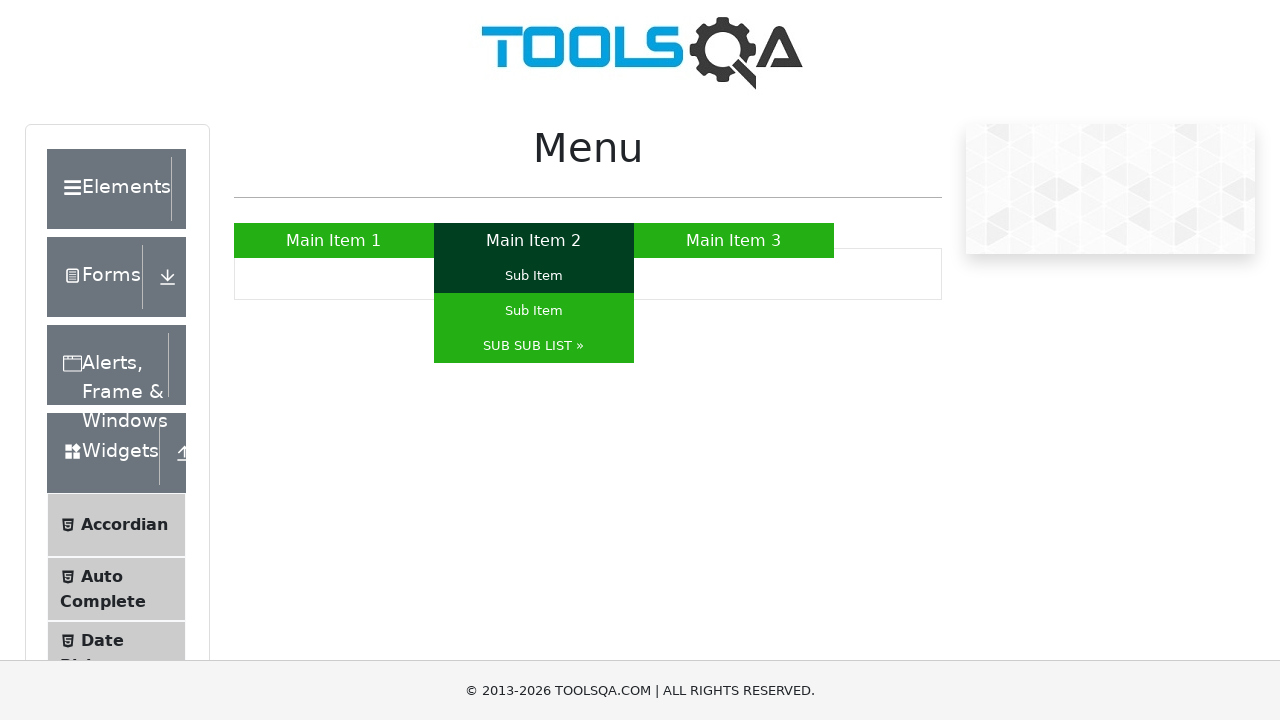

Hovered over SUB SUB LIST to verify nested submenu visibility at (534, 346) on xpath=//ul[@id='nav']//a[text()='SUB SUB LIST »']
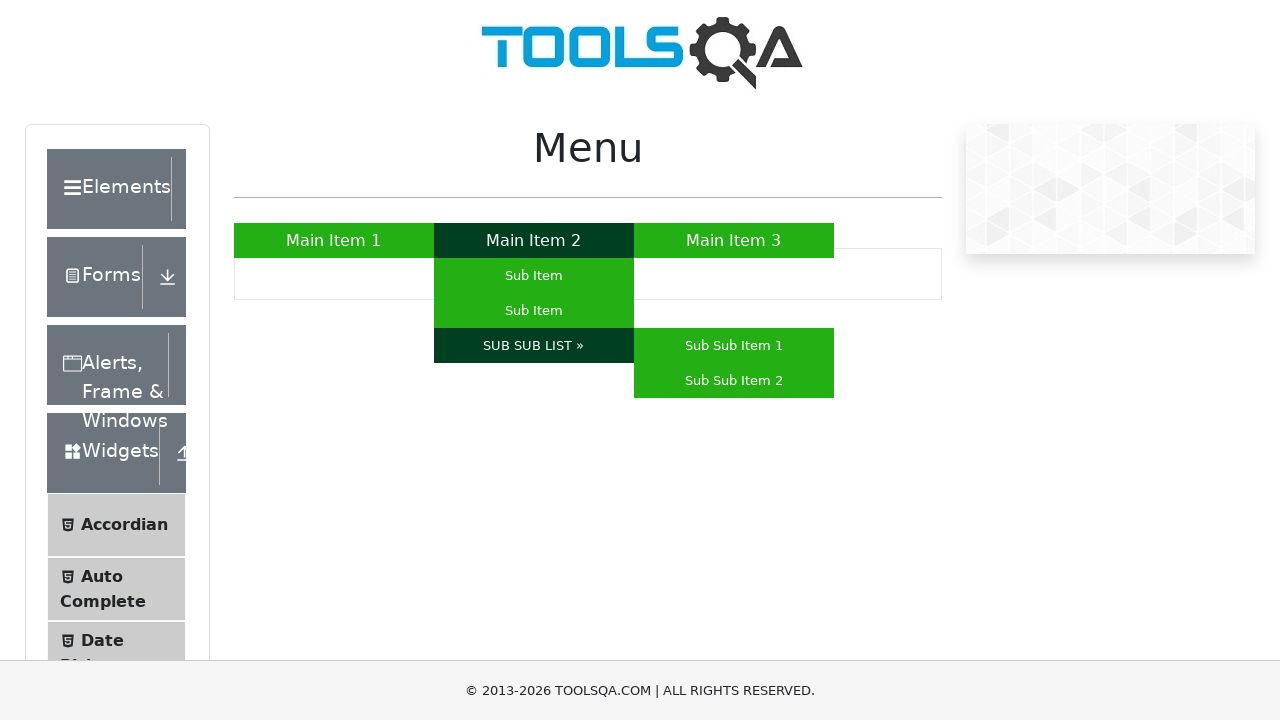

Waited 500ms for nested submenu to appear
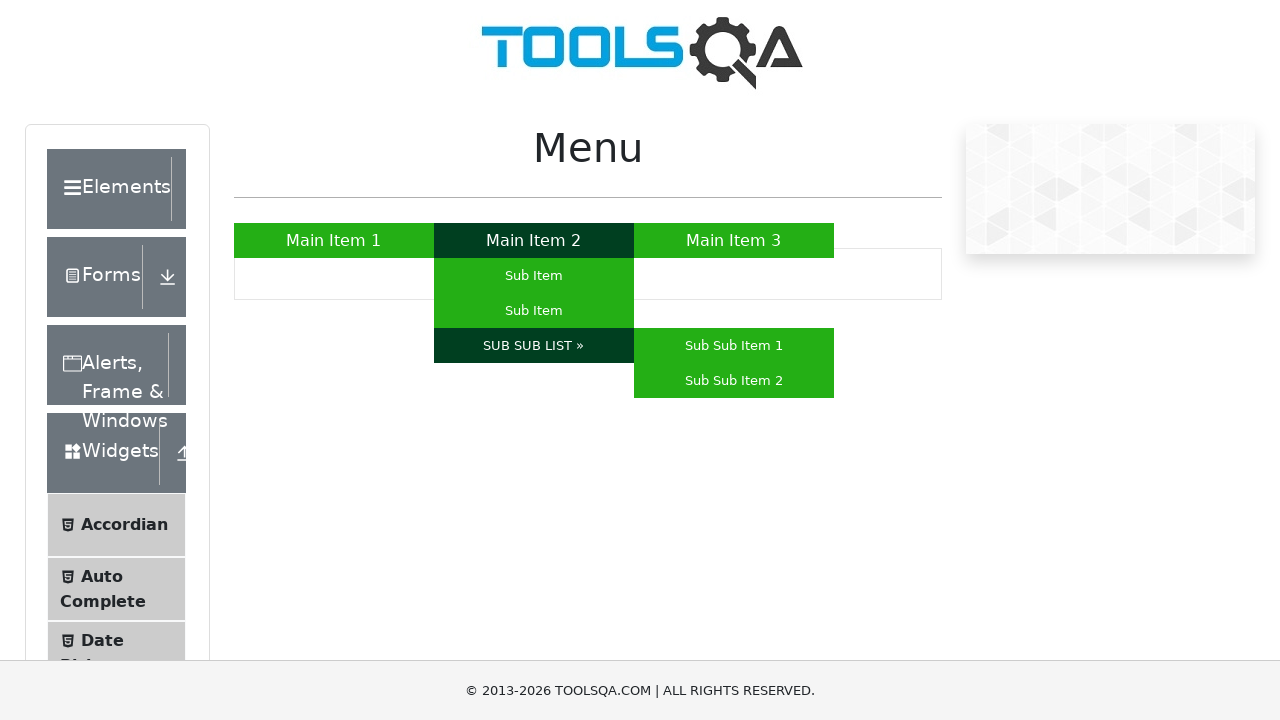

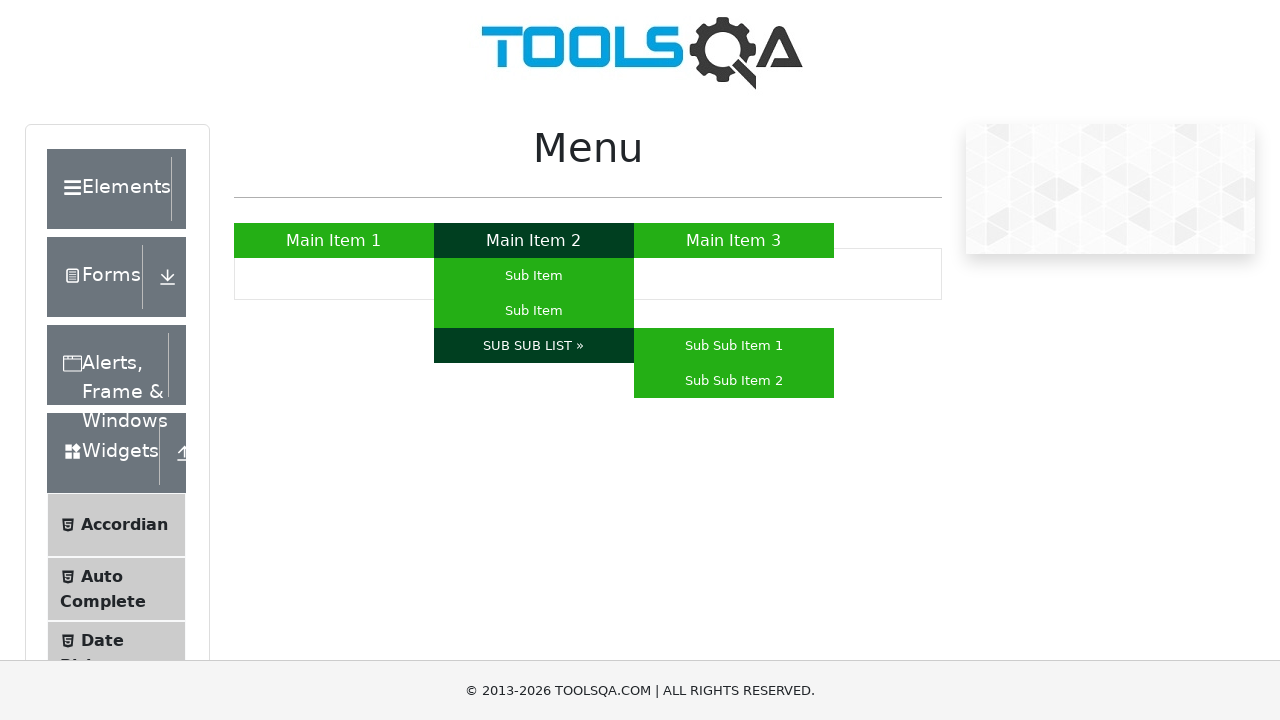